Tests interaction with jQuery UI draggable demo page by switching to an iframe to read the draggable element's text, then switching back to click the Download link

Starting URL: http://jqueryui.com/draggable/

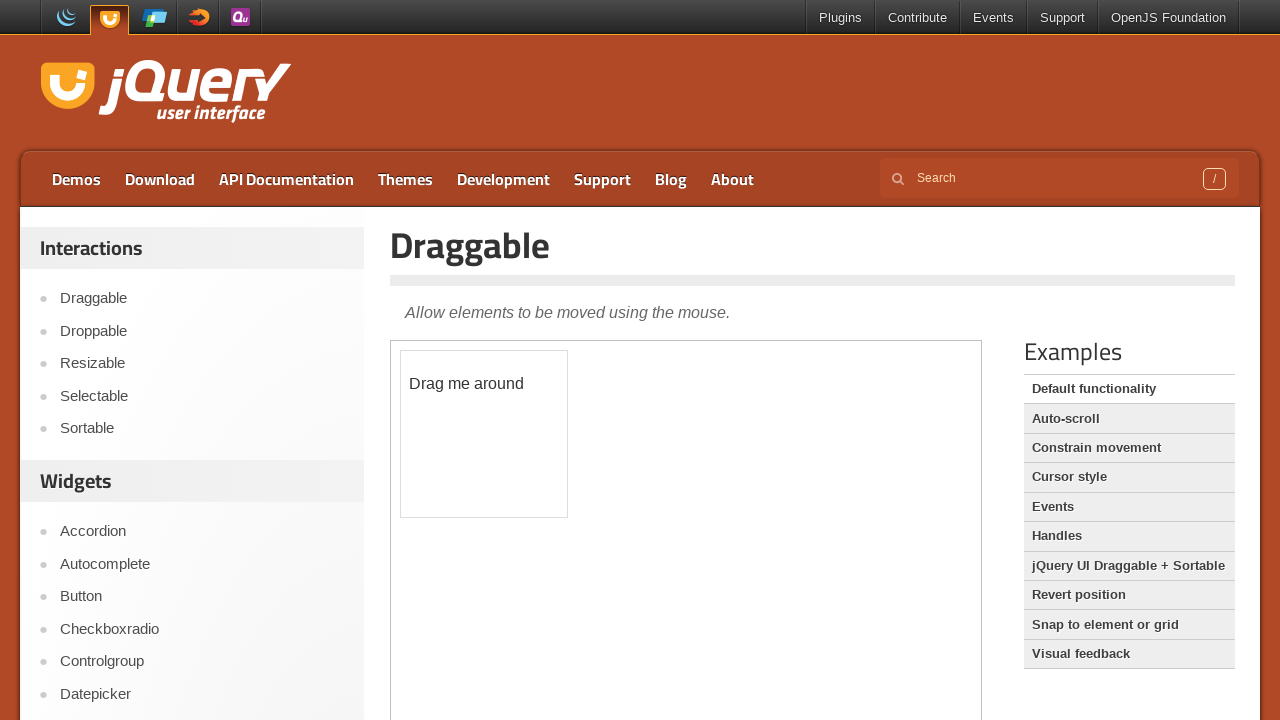

Demo iframe loaded and ready
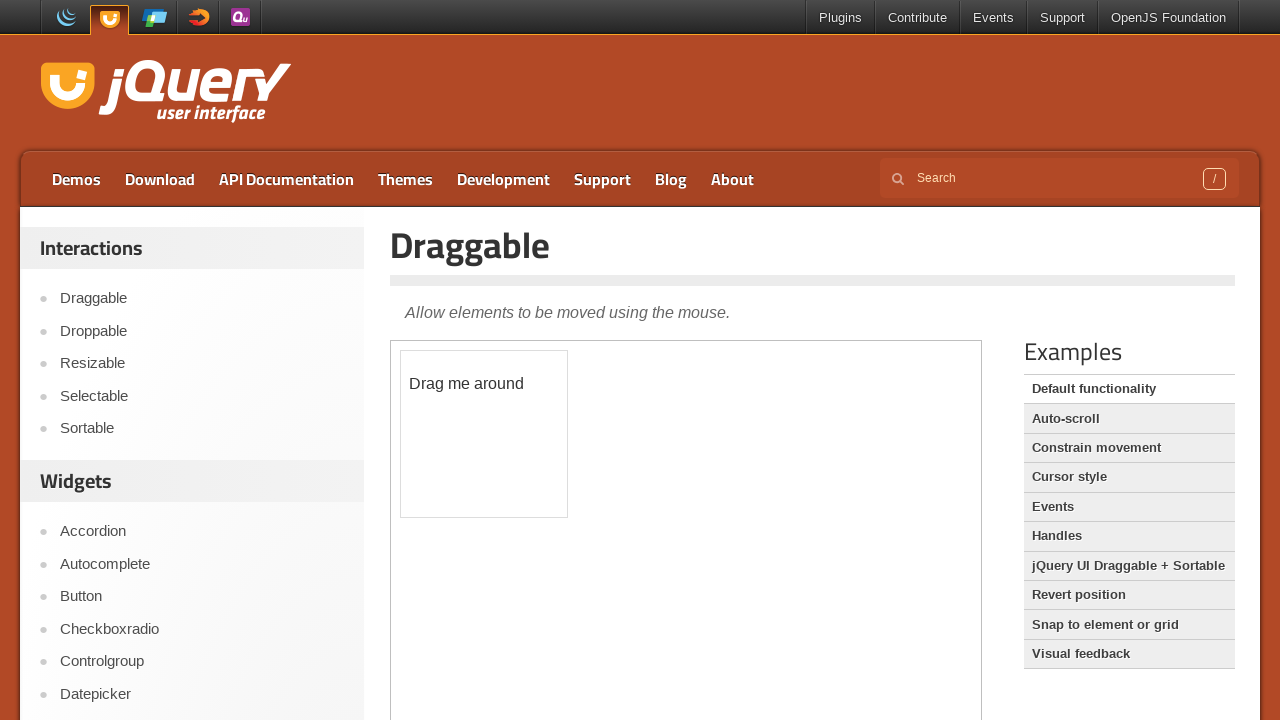

Switched to demo iframe using frame locator
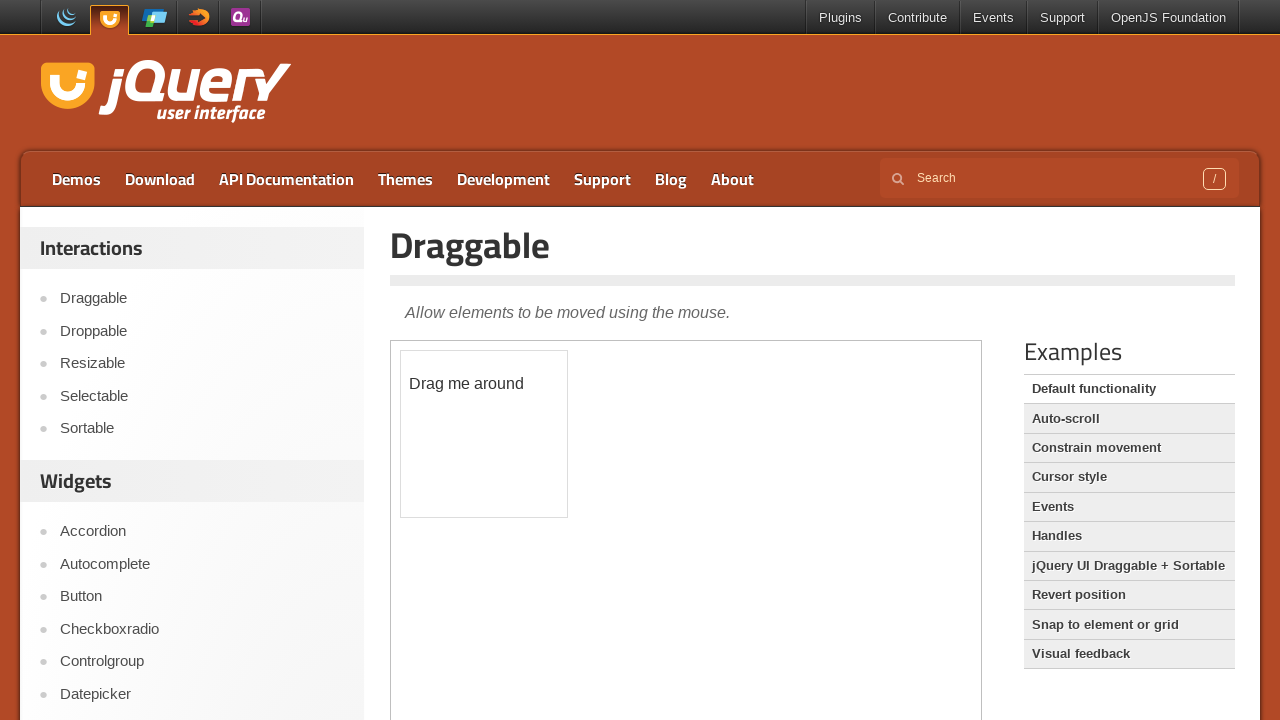

Retrieved draggable element text: '
	Drag me around
'
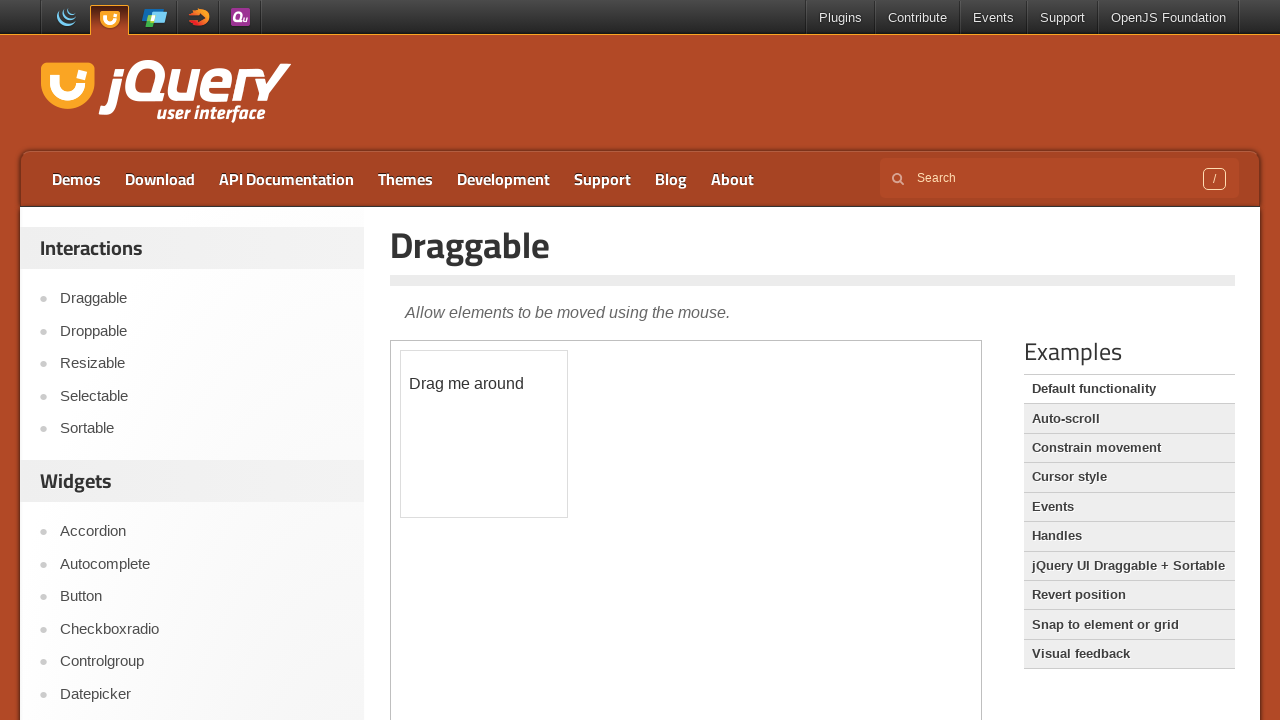

Clicked Download link in main page content at (160, 179) on a:text('Download')
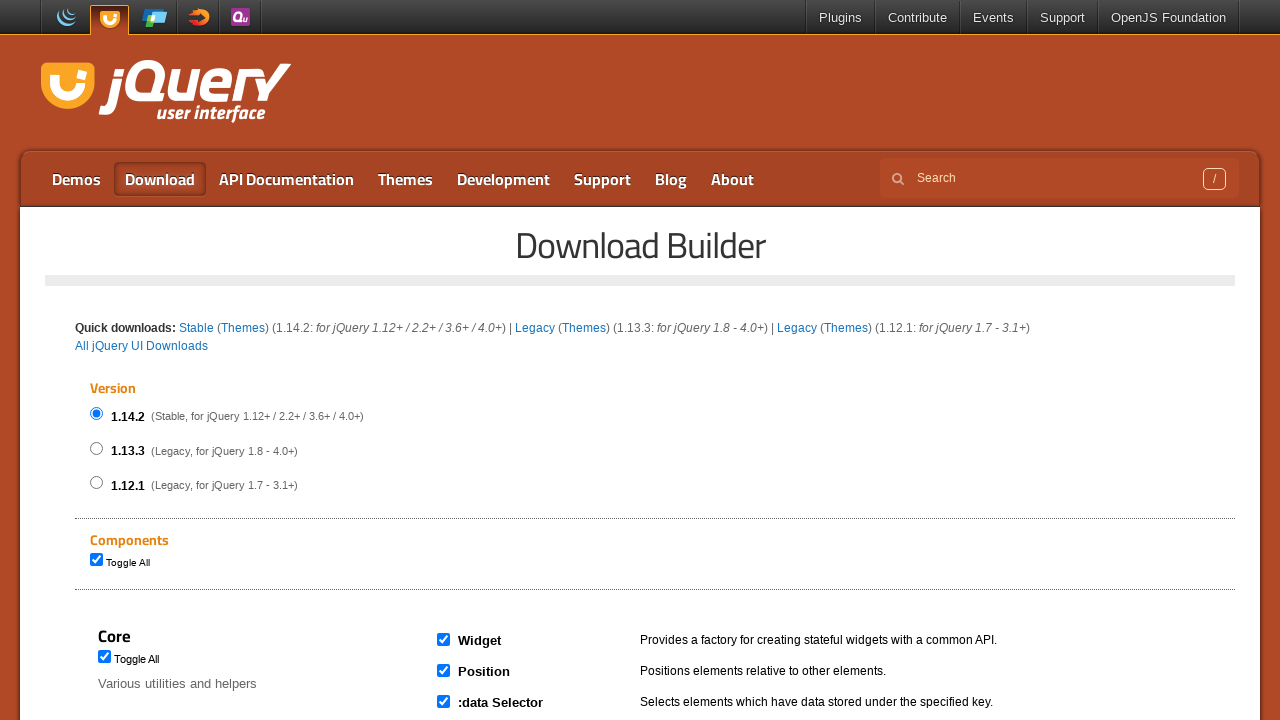

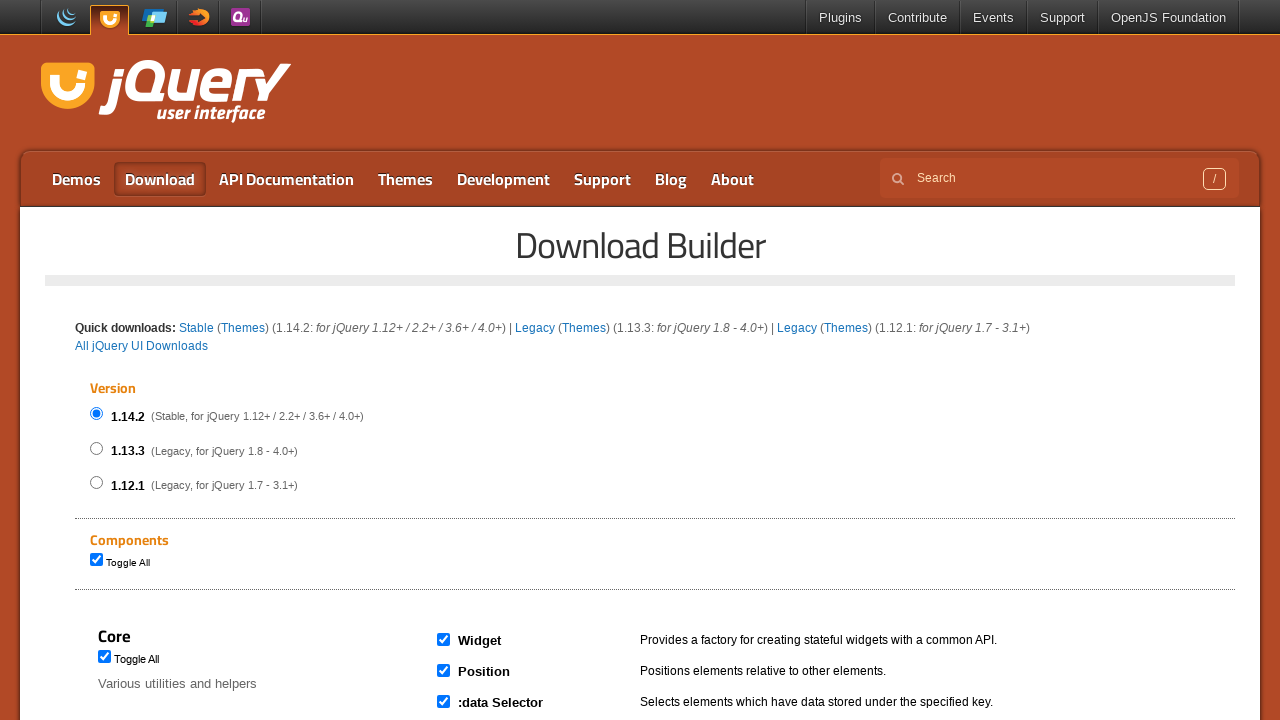